Tests handling a JavaScript confirm dialog by clicking the confirm button and accepting the dialog, then verifying the result text.

Starting URL: https://practice.cydeo.com/javascript_alerts

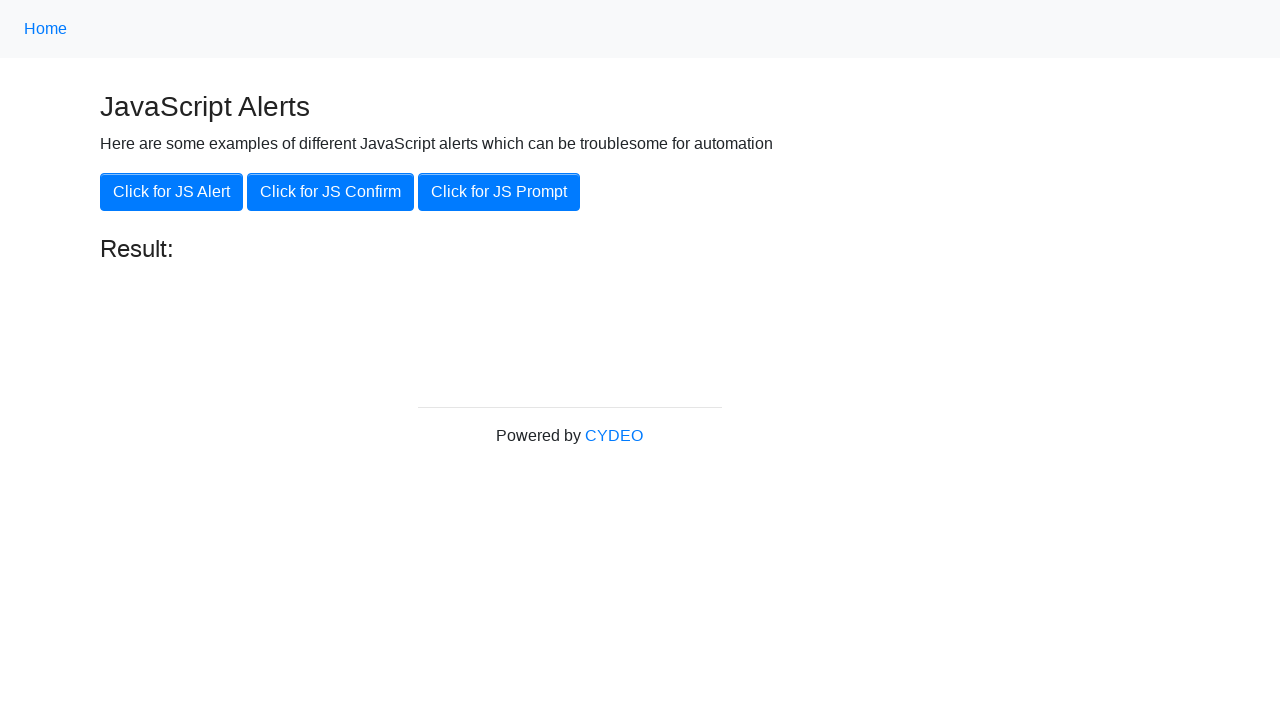

Set up dialog handler to accept confirm dialog
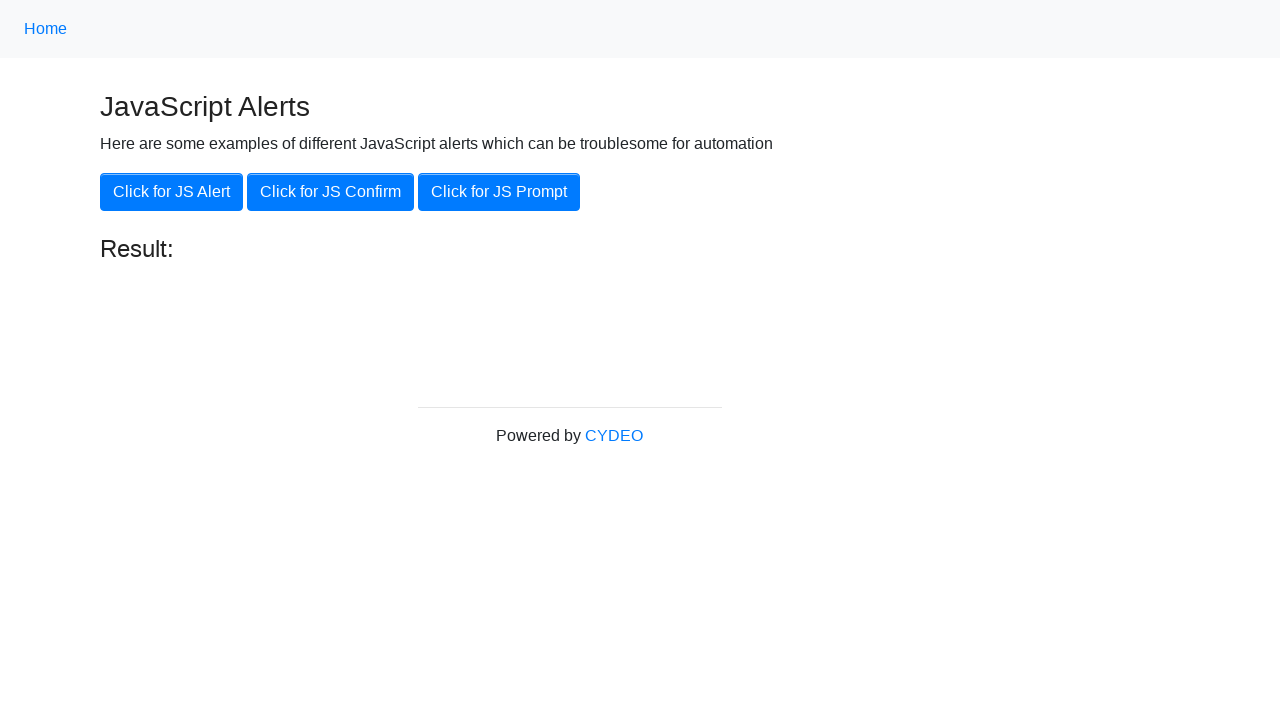

Clicked 'Click for JS Confirm' button at (330, 192) on internal:role=button[name="Click for JS Confirm"i]
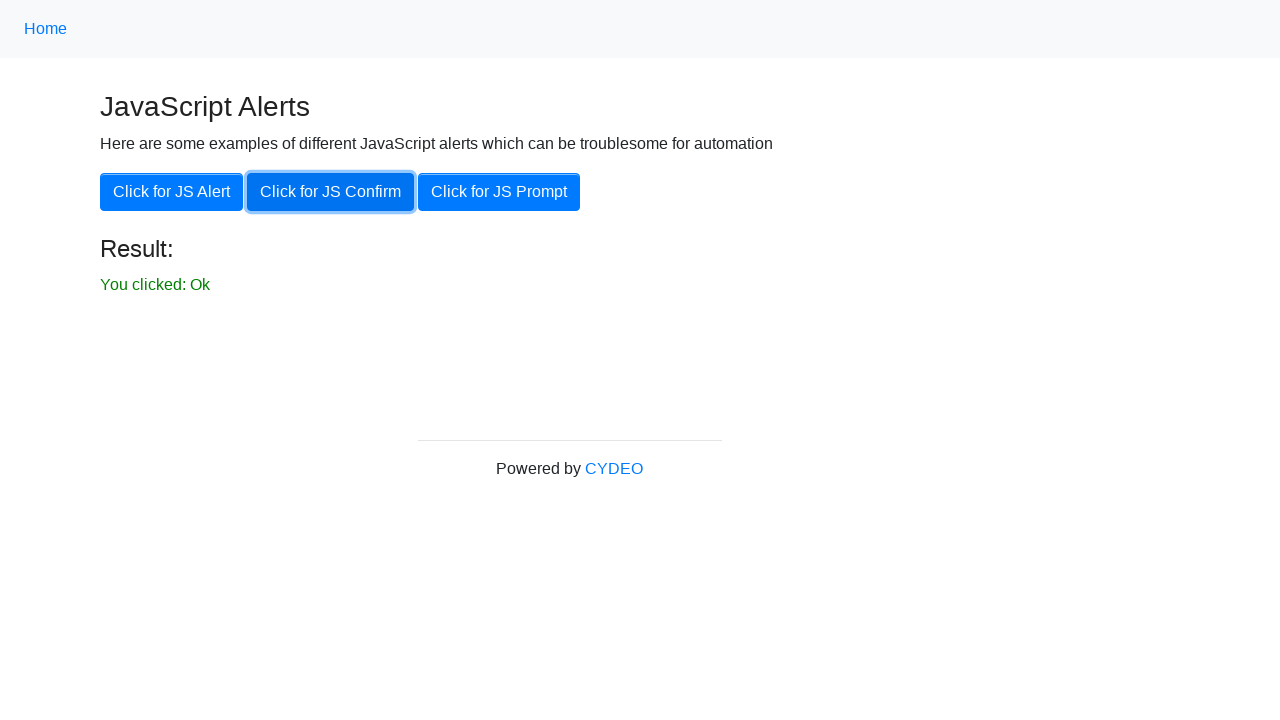

Result element loaded after confirming dialog
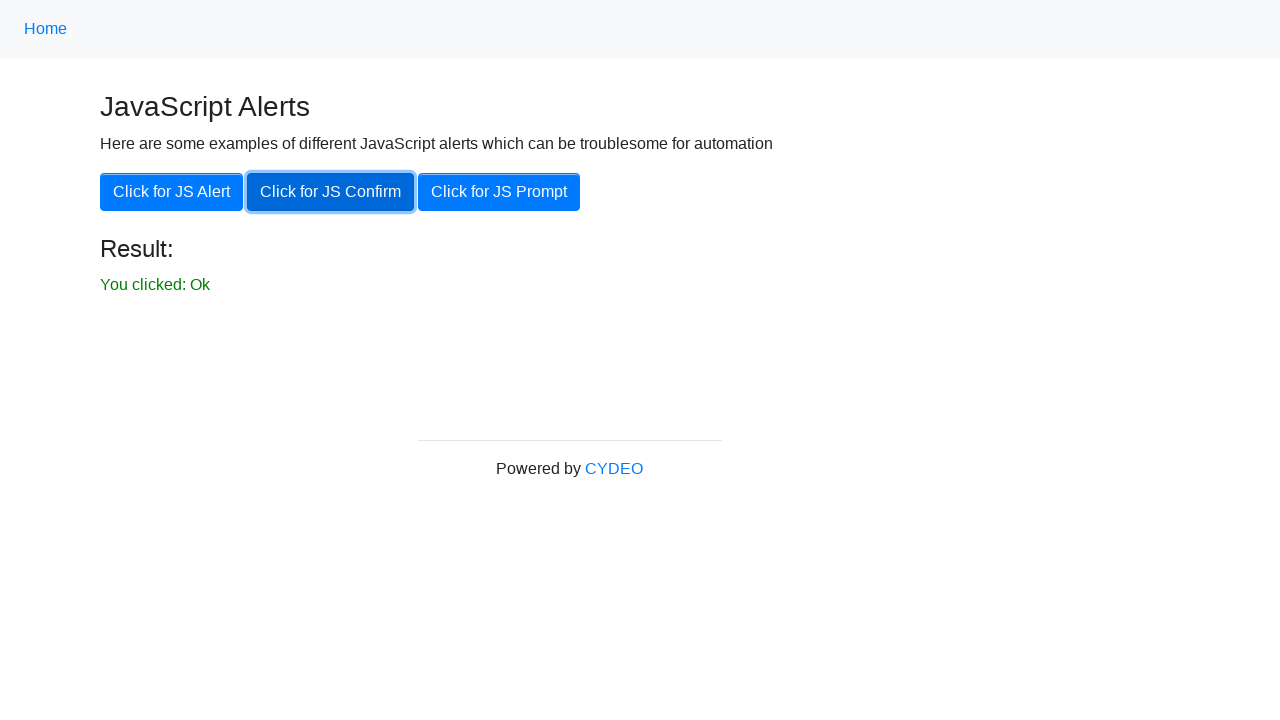

Extracted result text: You clicked: Ok
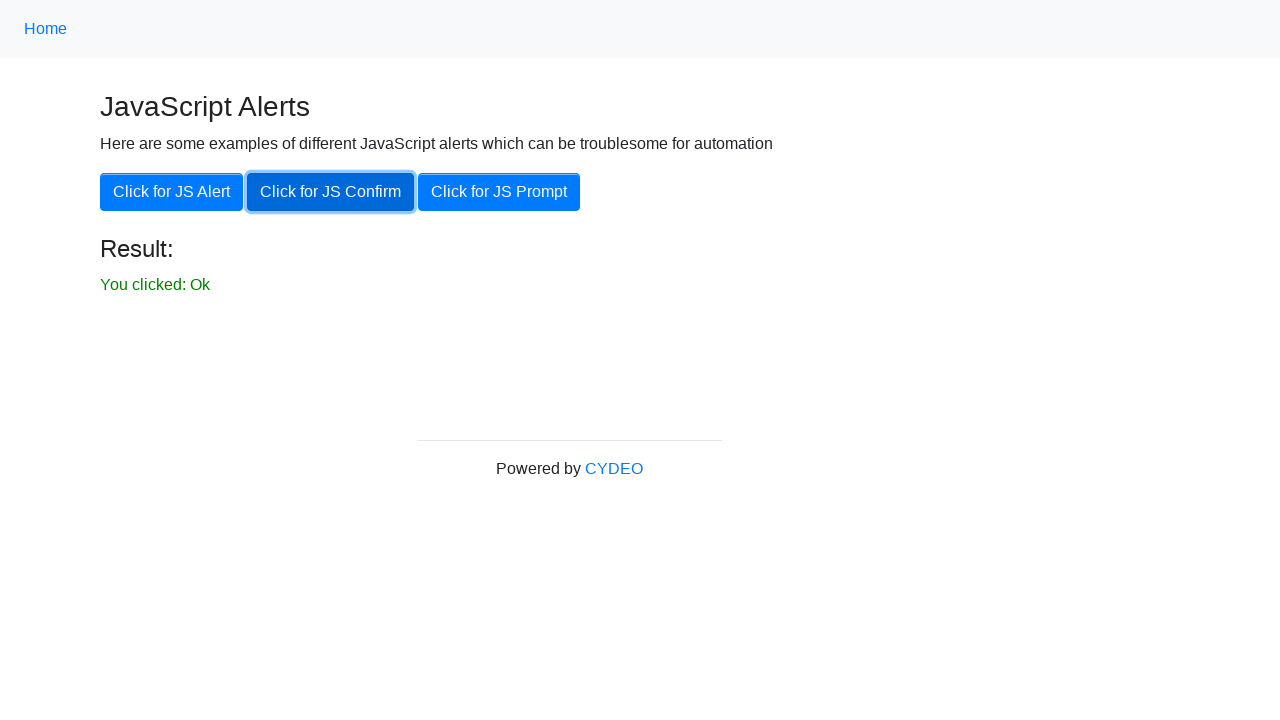

Printed result: You clicked: Ok
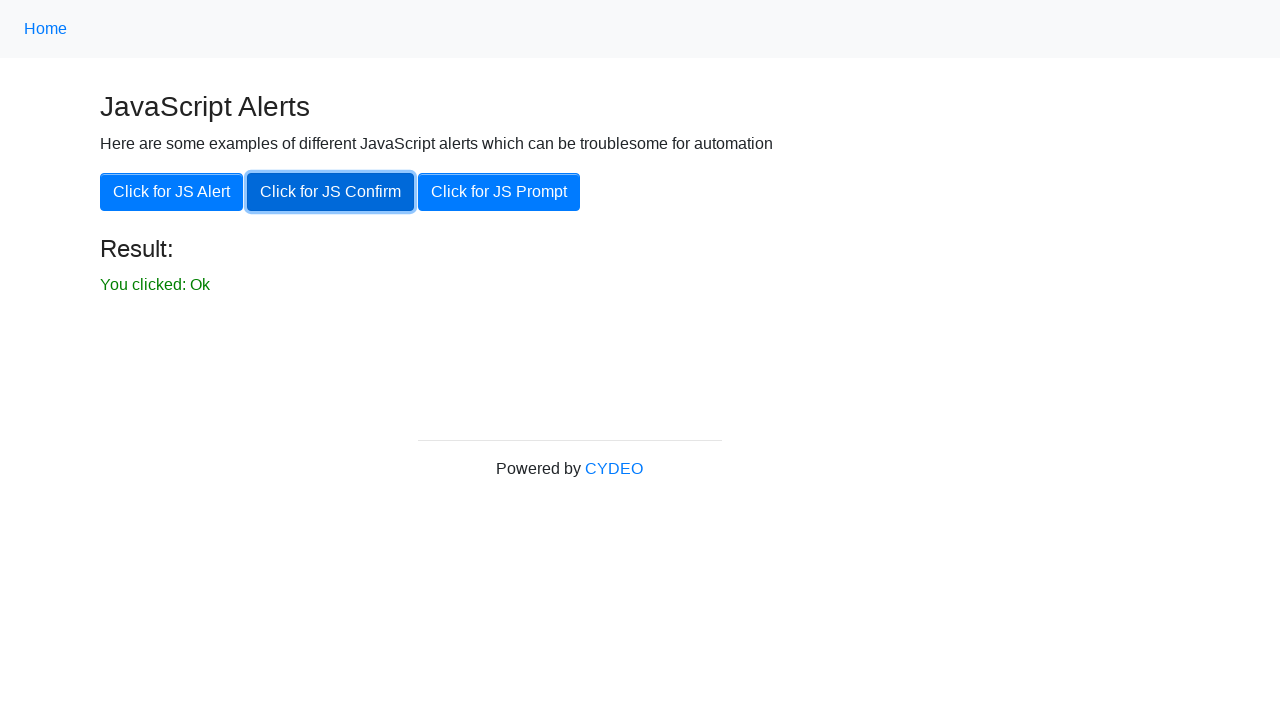

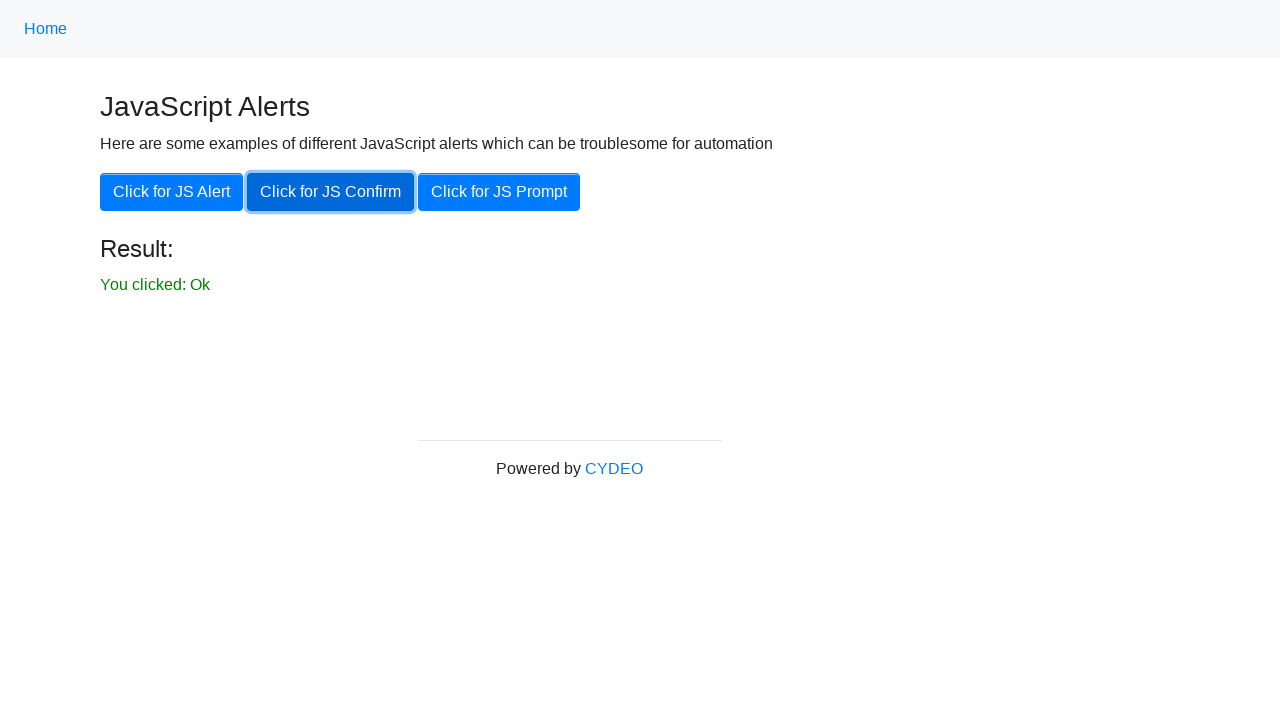